Tests marking individual todo items as complete by checking their checkboxes

Starting URL: https://demo.playwright.dev/todomvc

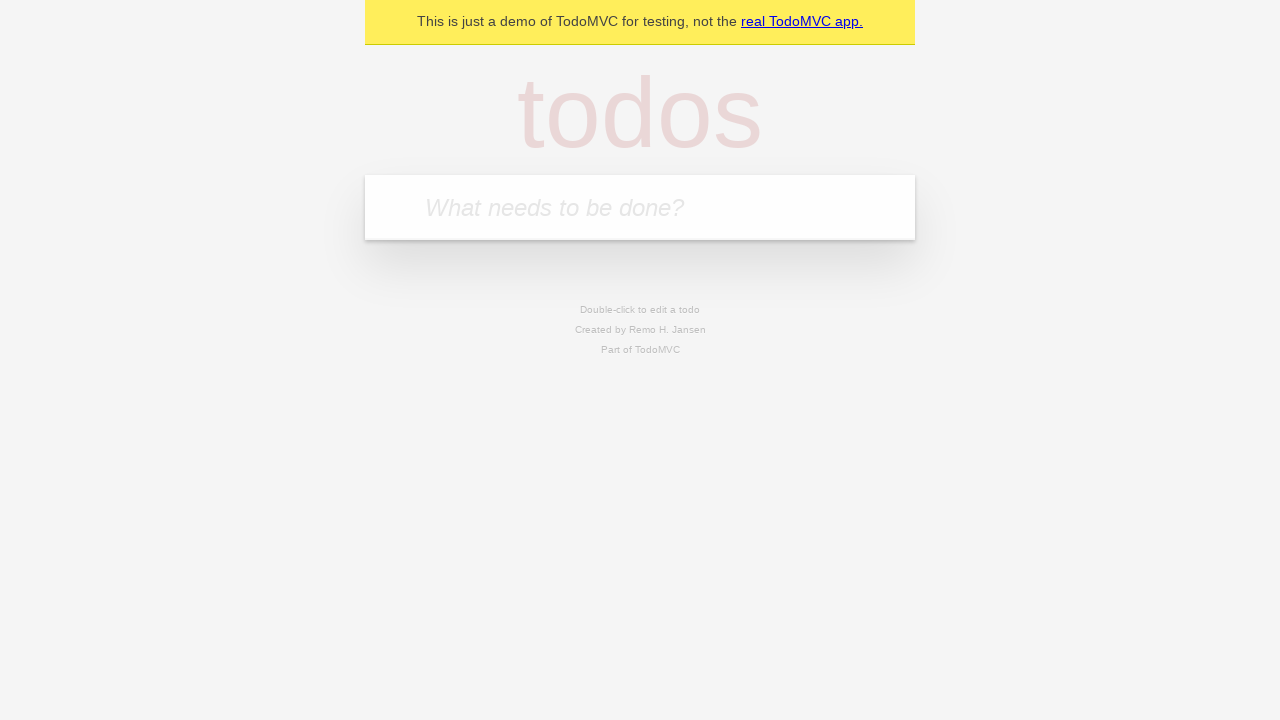

Filled todo input field with 'buy some cheese' on internal:attr=[placeholder="What needs to be done?"i]
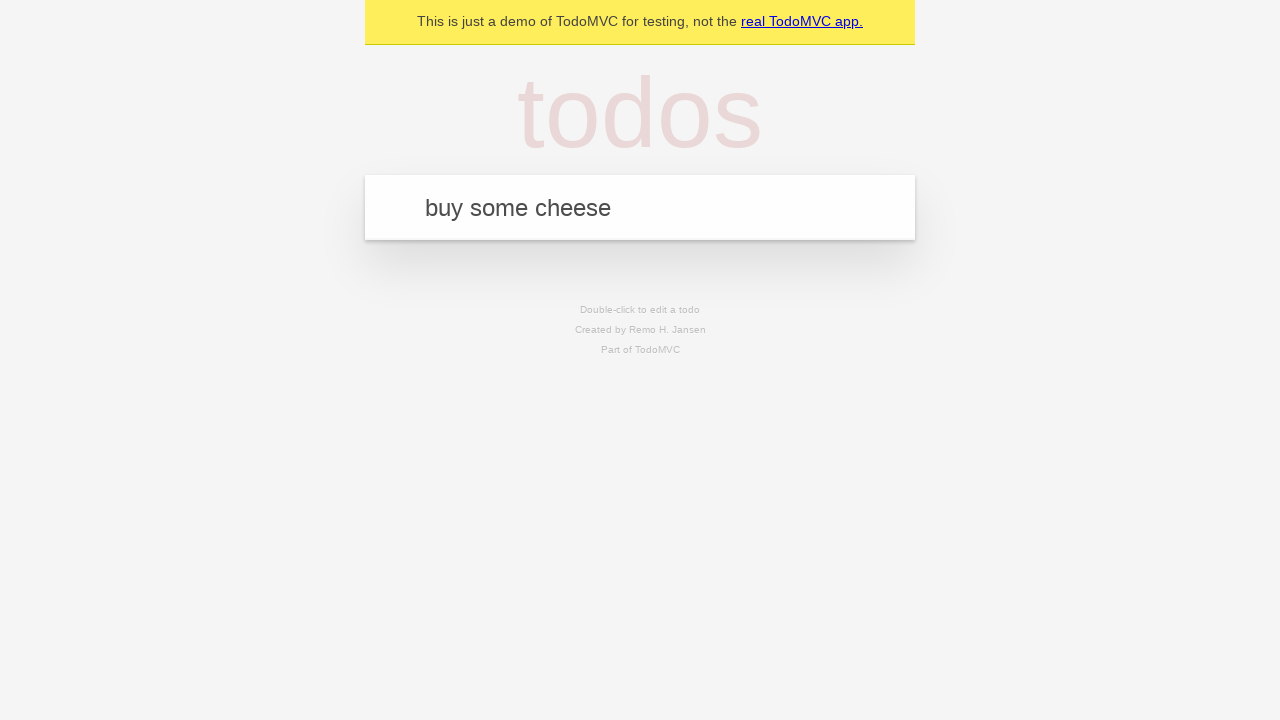

Pressed Enter to create todo item 'buy some cheese' on internal:attr=[placeholder="What needs to be done?"i]
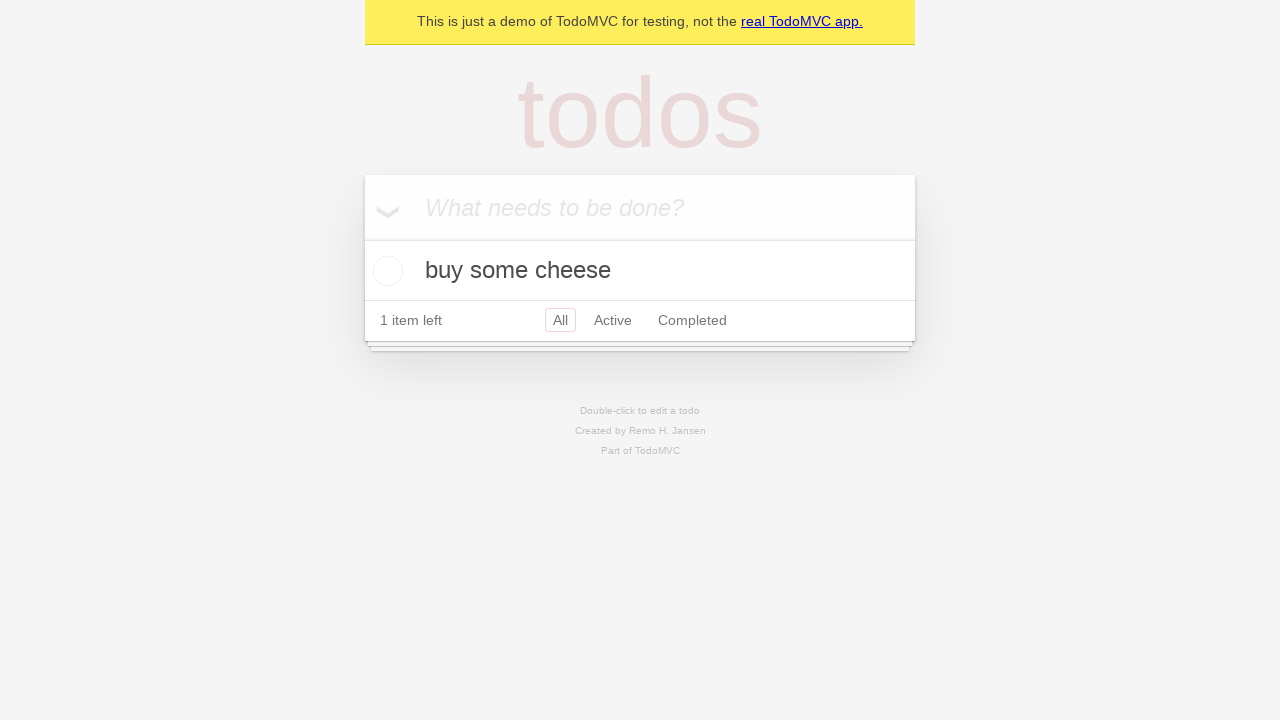

Filled todo input field with 'feed the cat' on internal:attr=[placeholder="What needs to be done?"i]
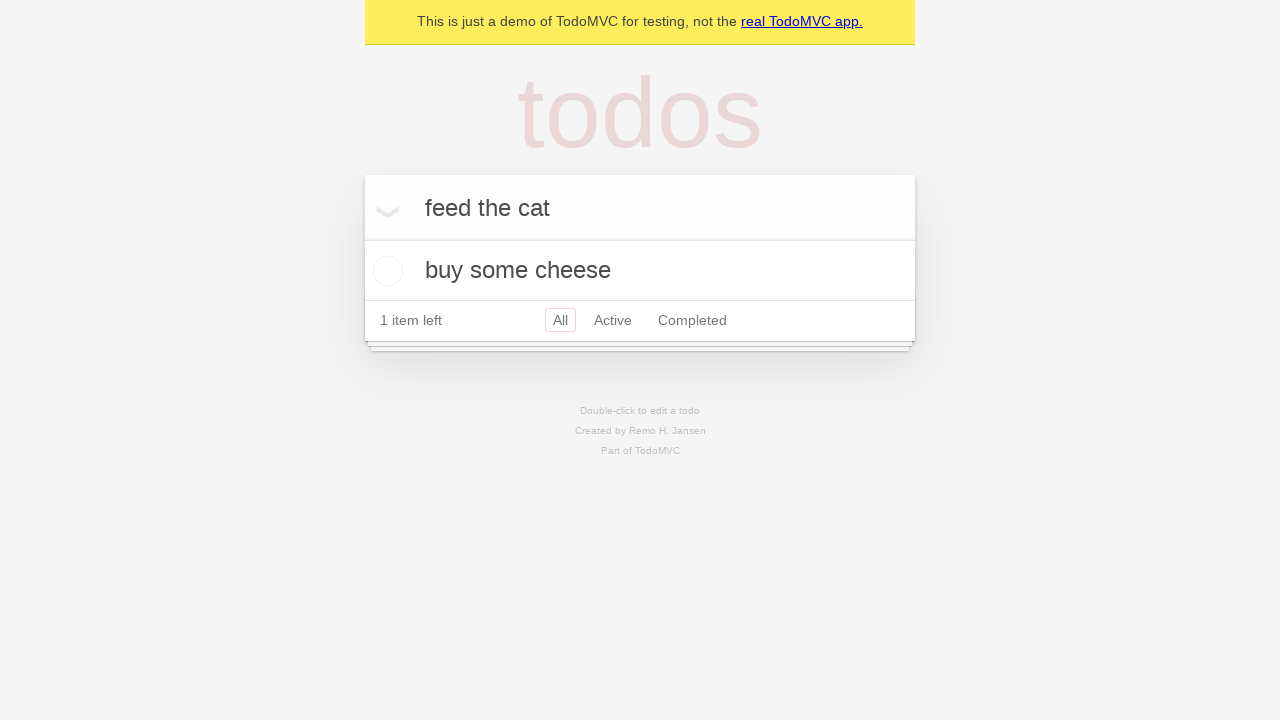

Pressed Enter to create todo item 'feed the cat' on internal:attr=[placeholder="What needs to be done?"i]
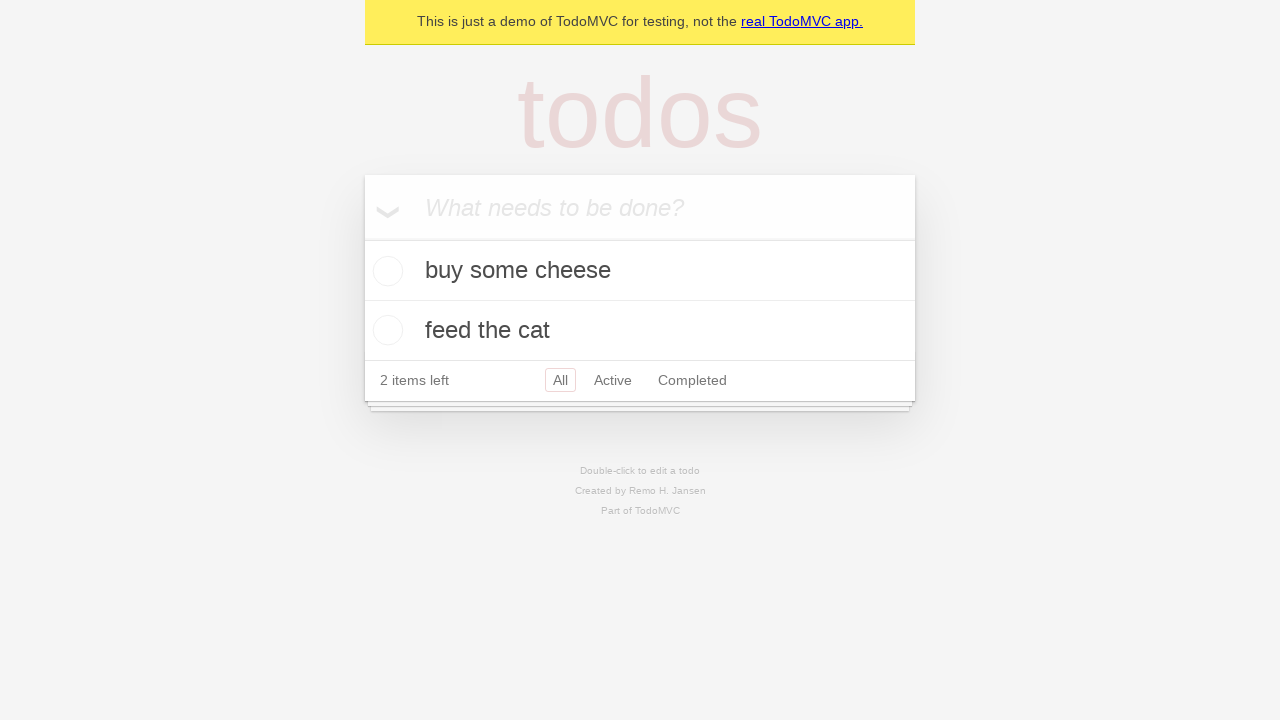

Waited for second todo item to appear
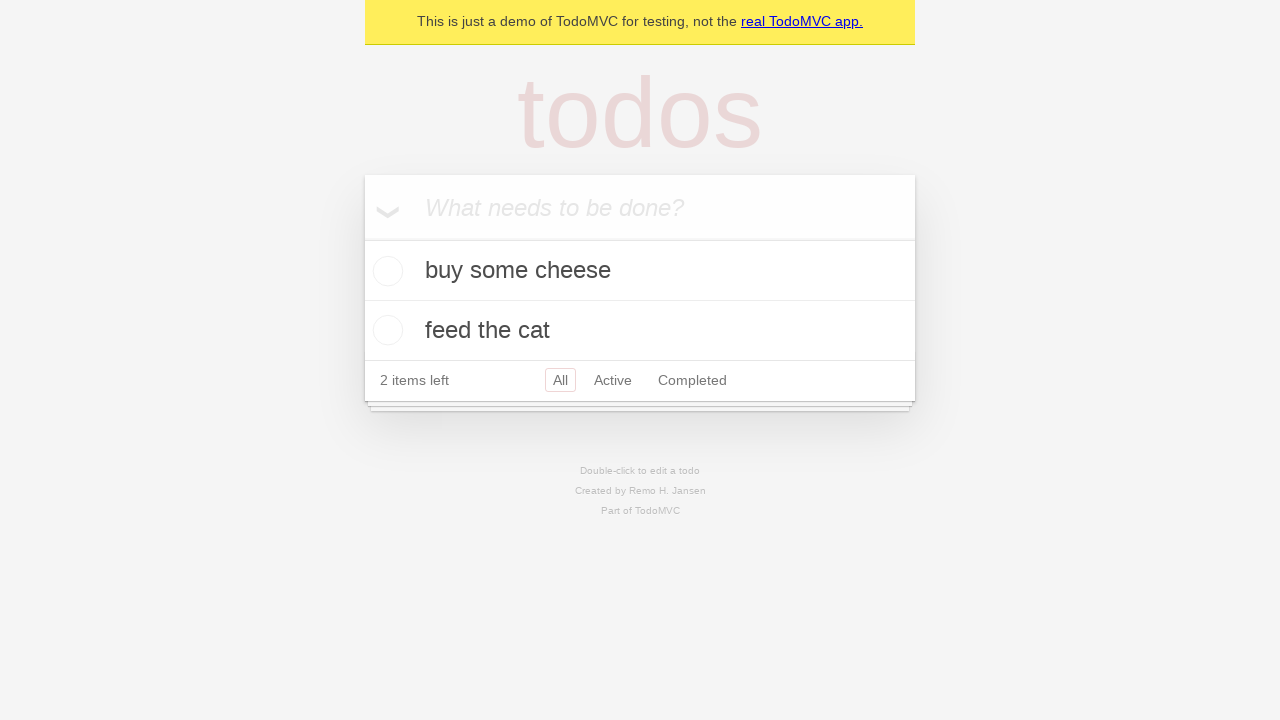

Checked the first todo item checkbox at (385, 271) on [data-testid='todo-item'] >> nth=0 >> internal:role=checkbox
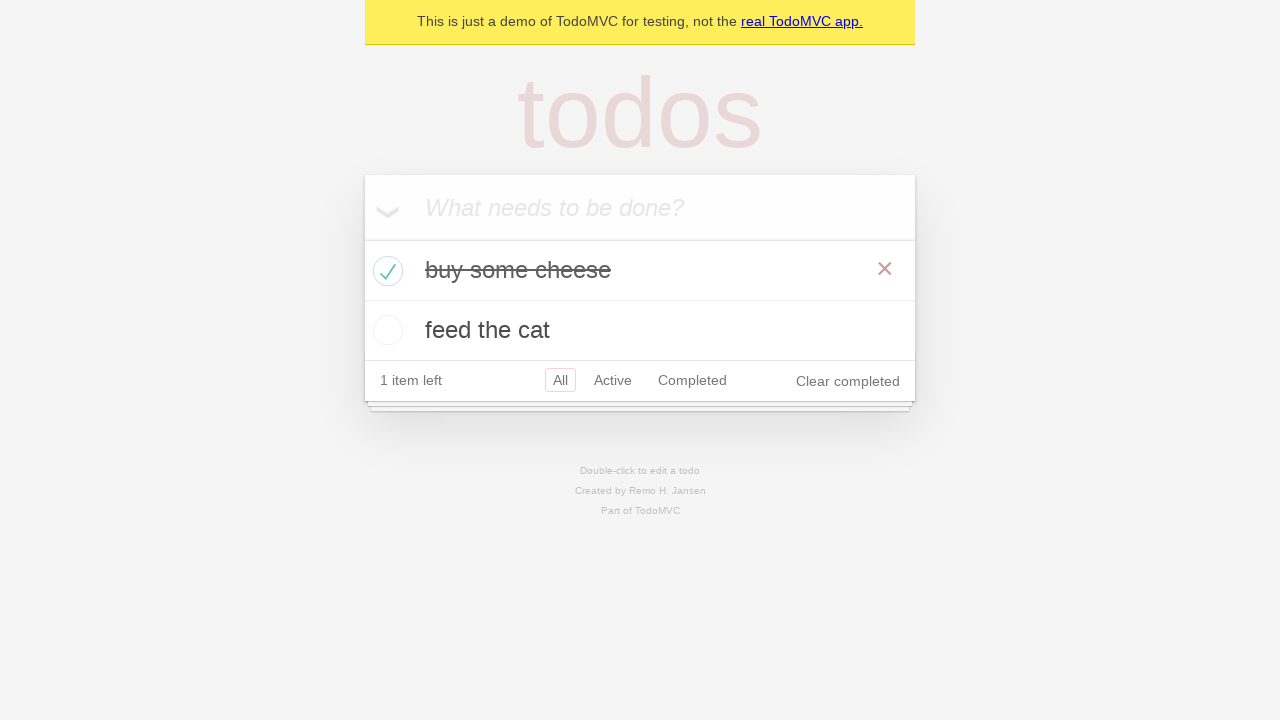

Checked the second todo item checkbox at (385, 330) on [data-testid='todo-item'] >> nth=1 >> internal:role=checkbox
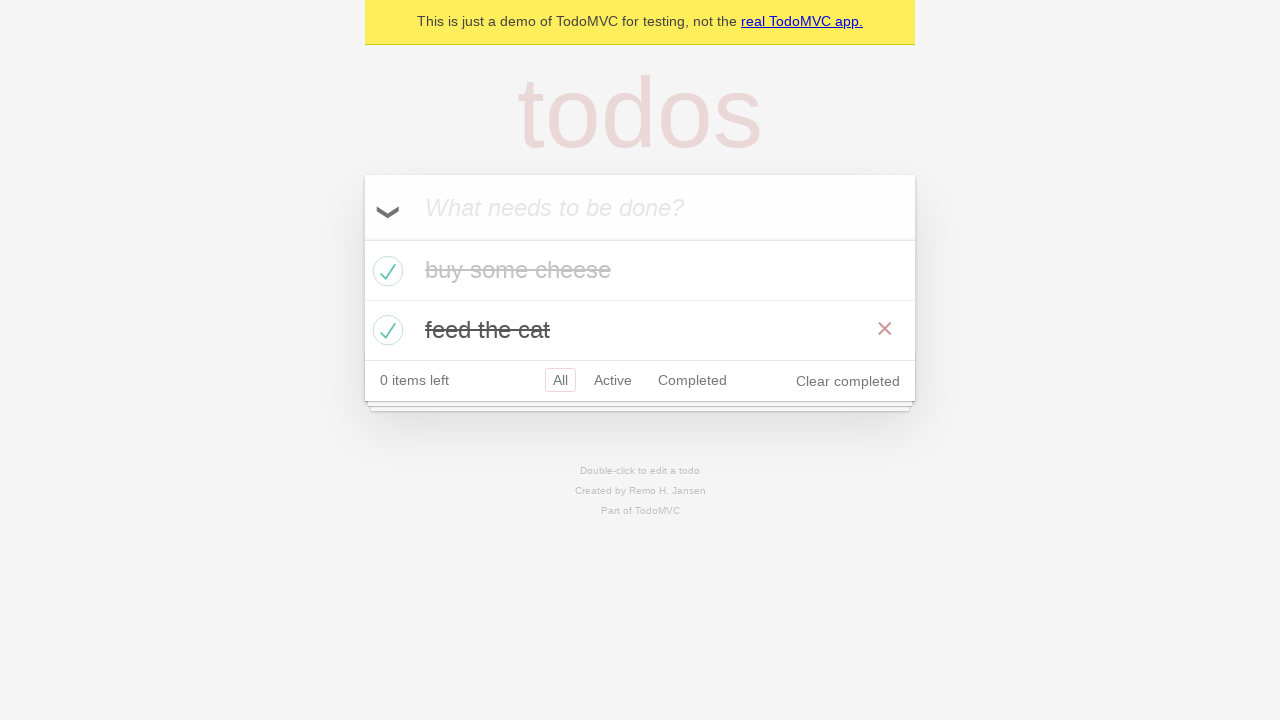

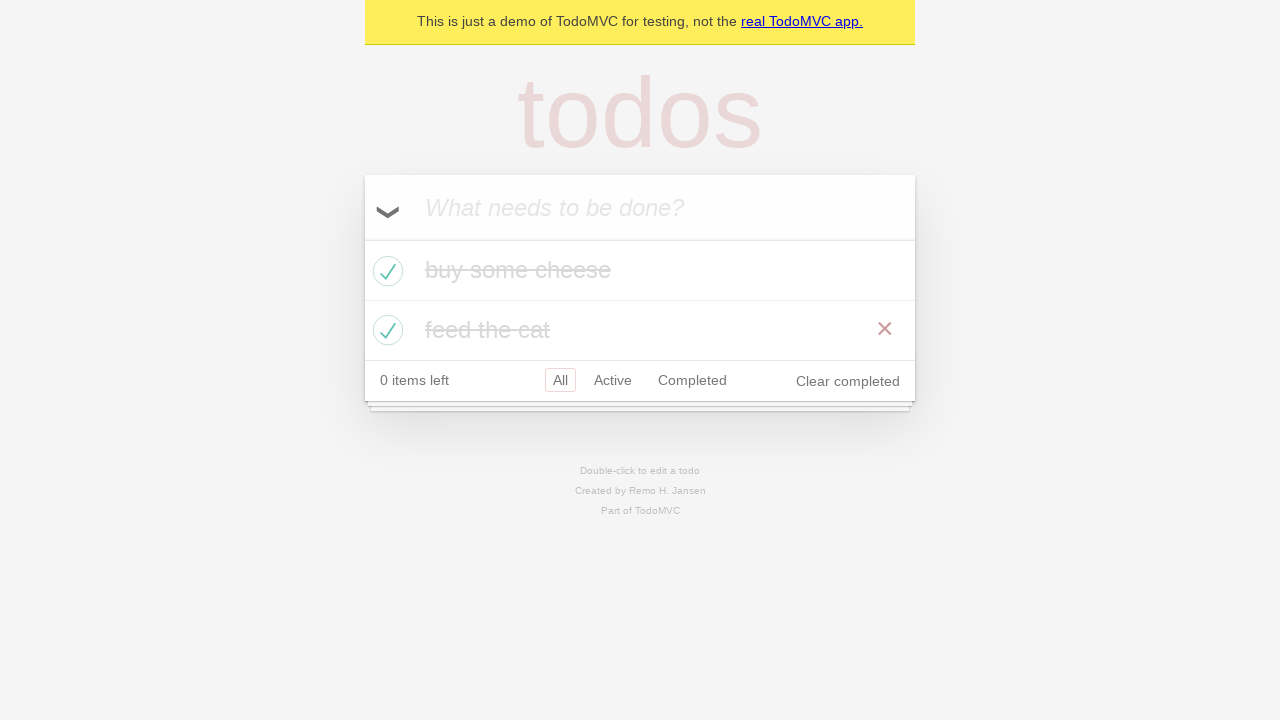